Tests that other controls are hidden when editing a todo item.

Starting URL: https://demo.playwright.dev/todomvc

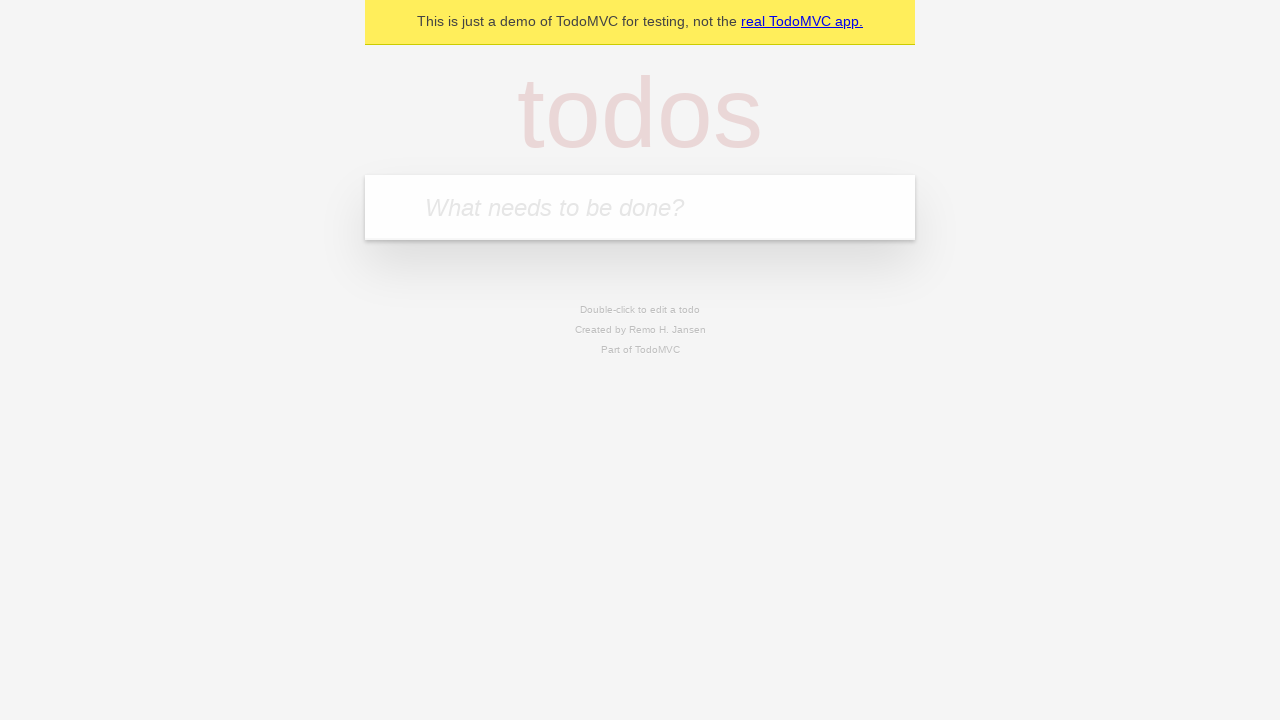

Filled new todo input with 'buy some cheese' on .new-todo
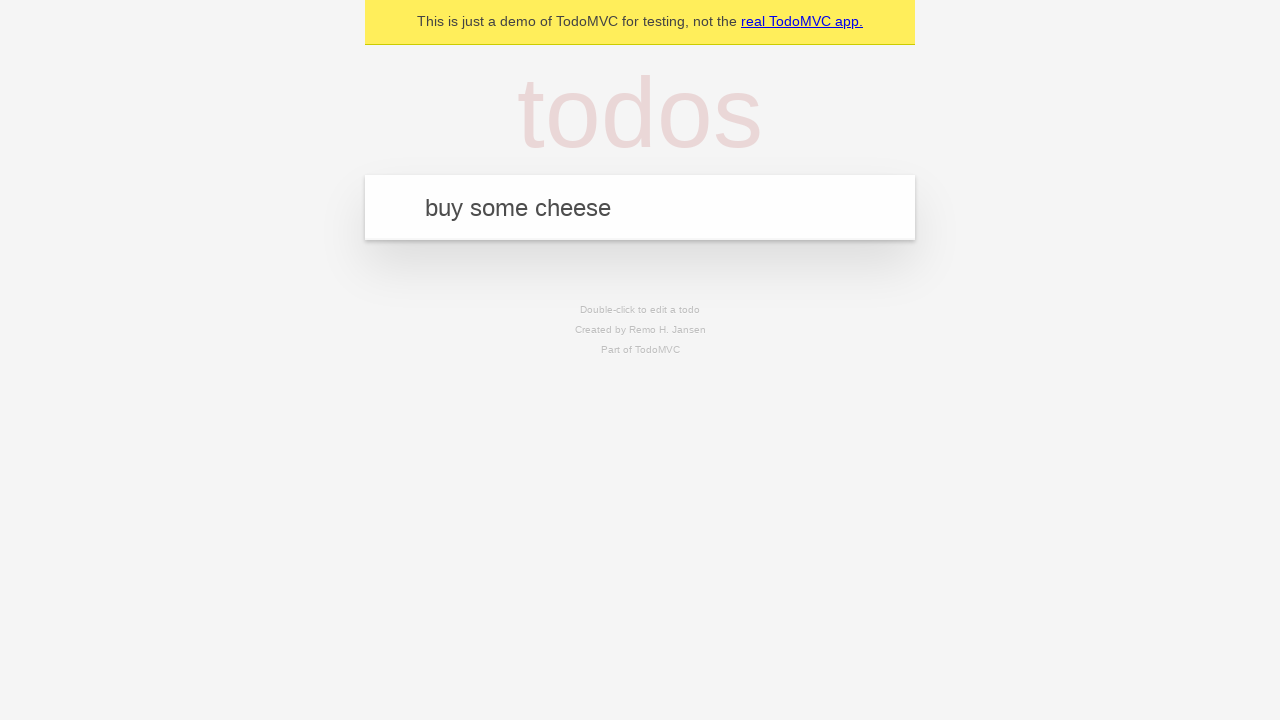

Pressed Enter to add first todo on .new-todo
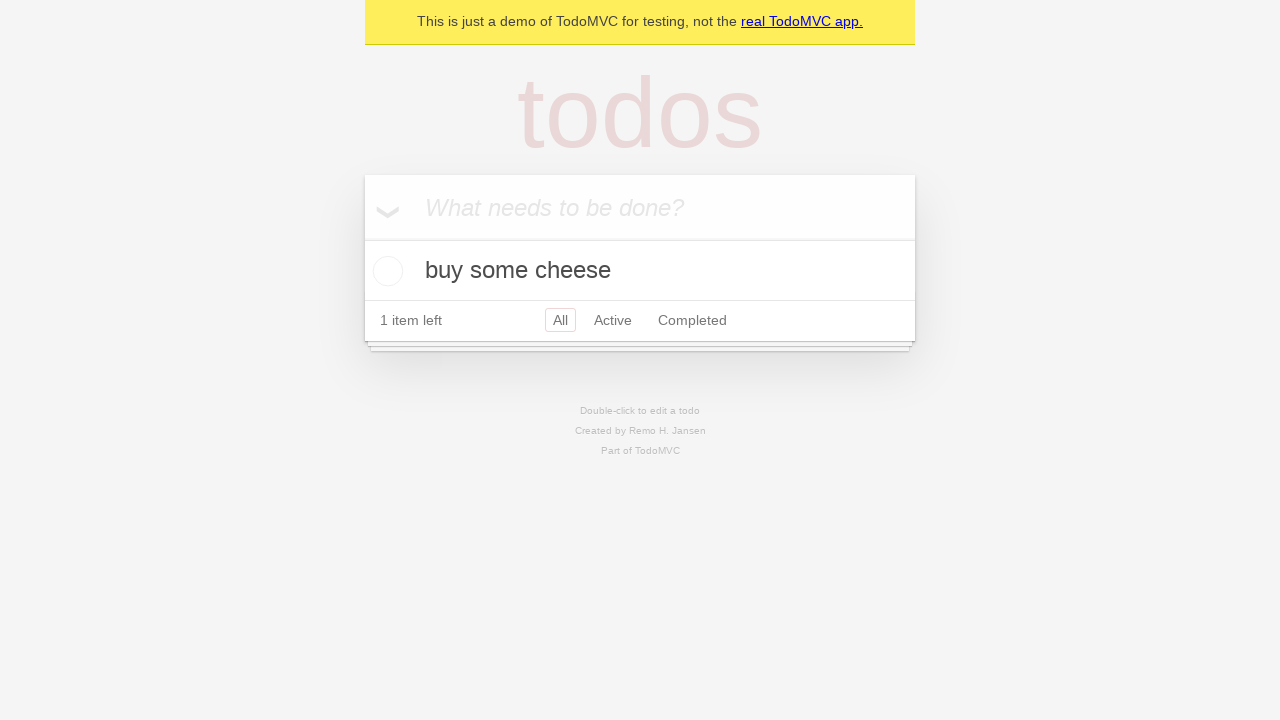

Filled new todo input with 'feed the cat' on .new-todo
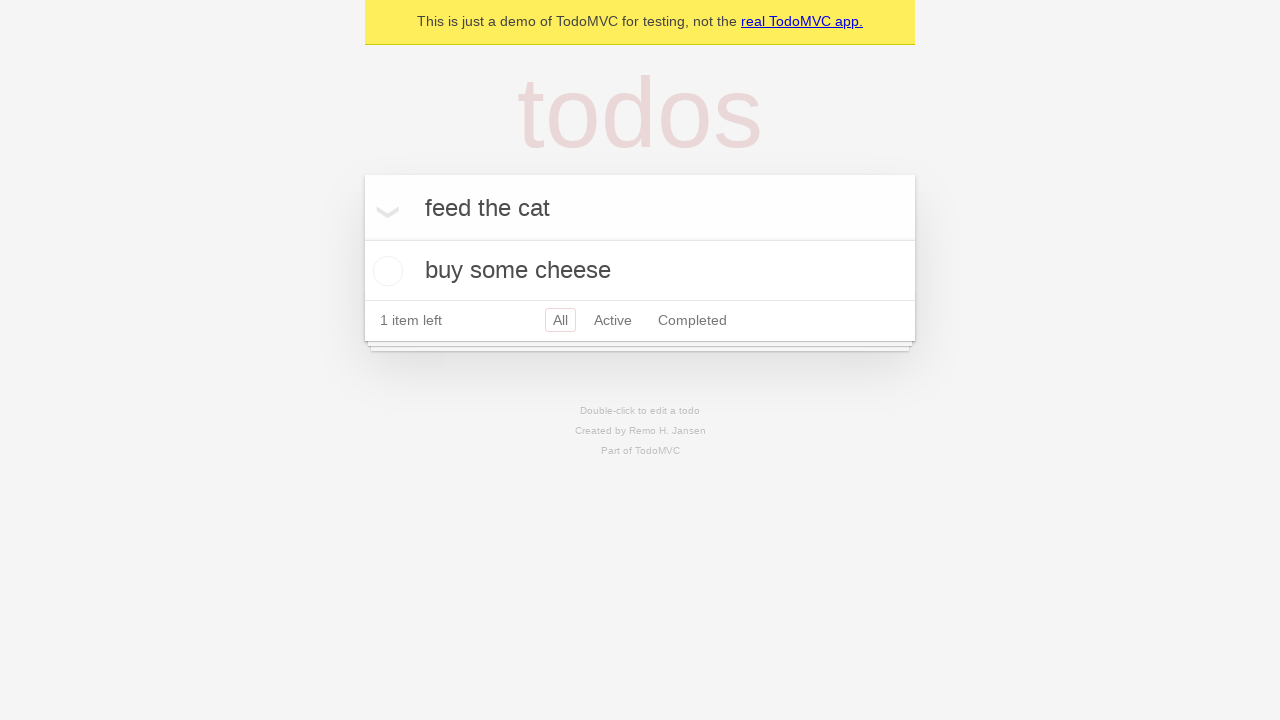

Pressed Enter to add second todo on .new-todo
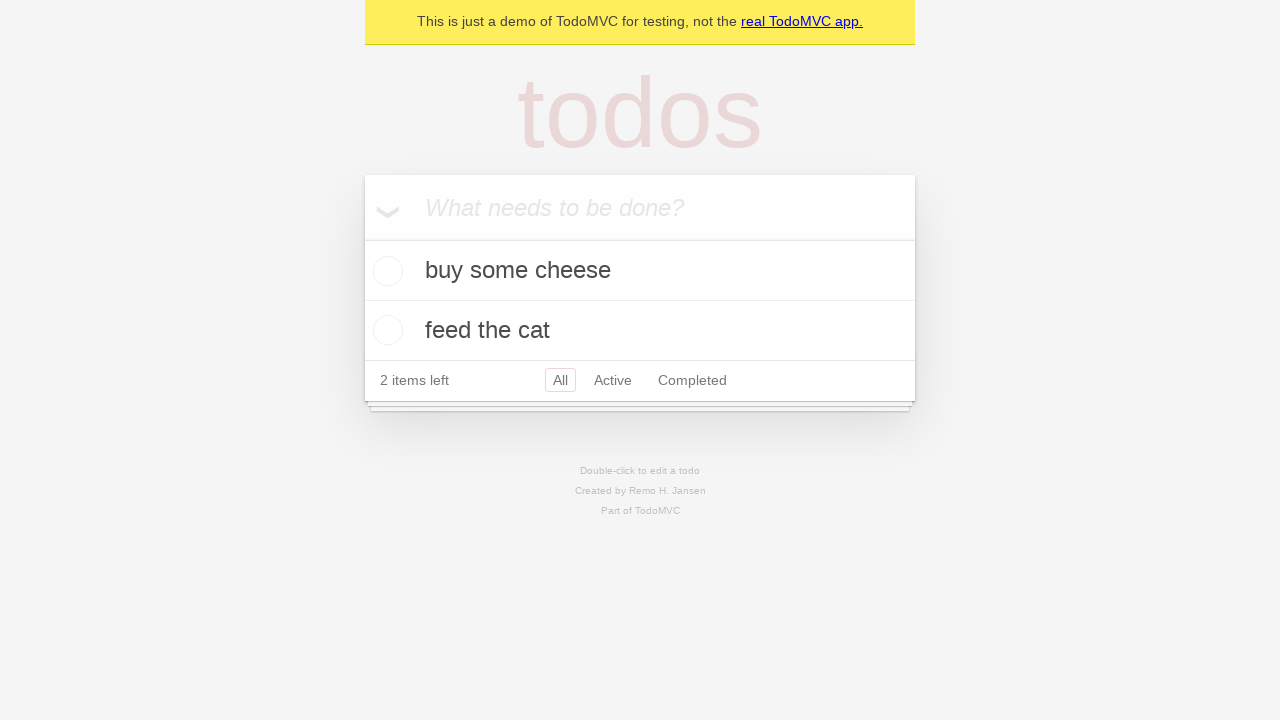

Filled new todo input with 'book a doctors appointment' on .new-todo
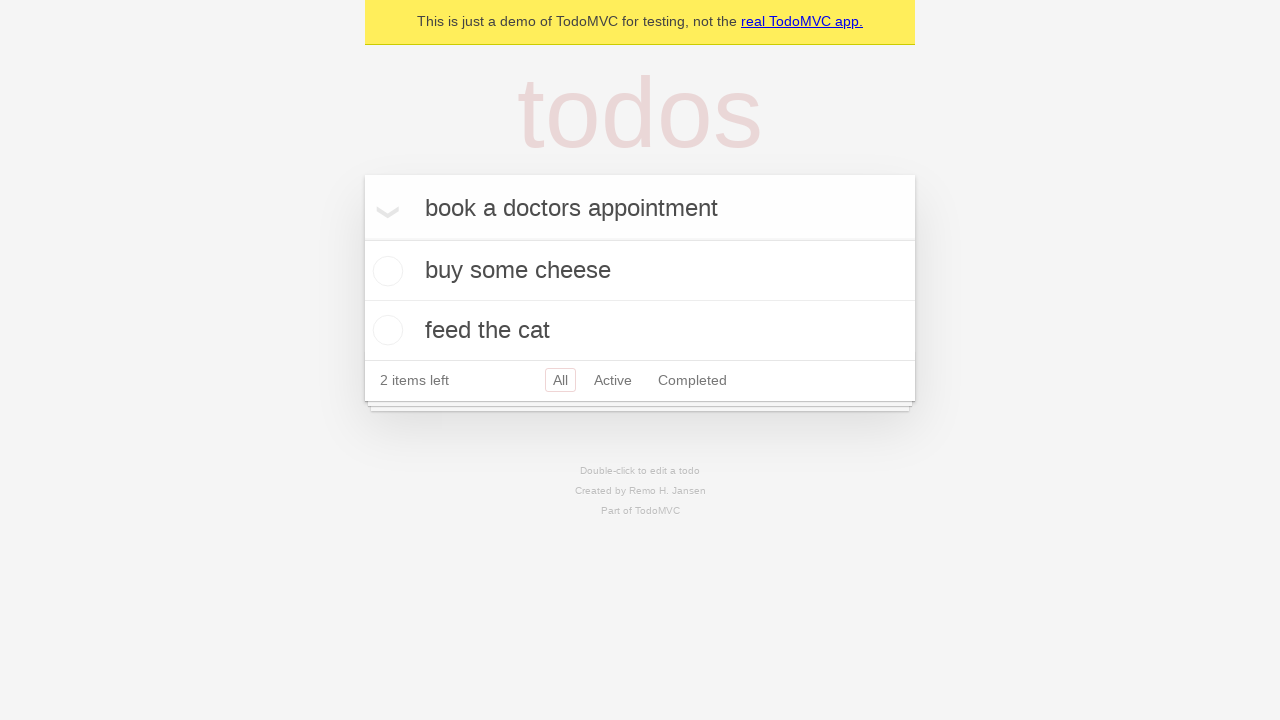

Pressed Enter to add third todo on .new-todo
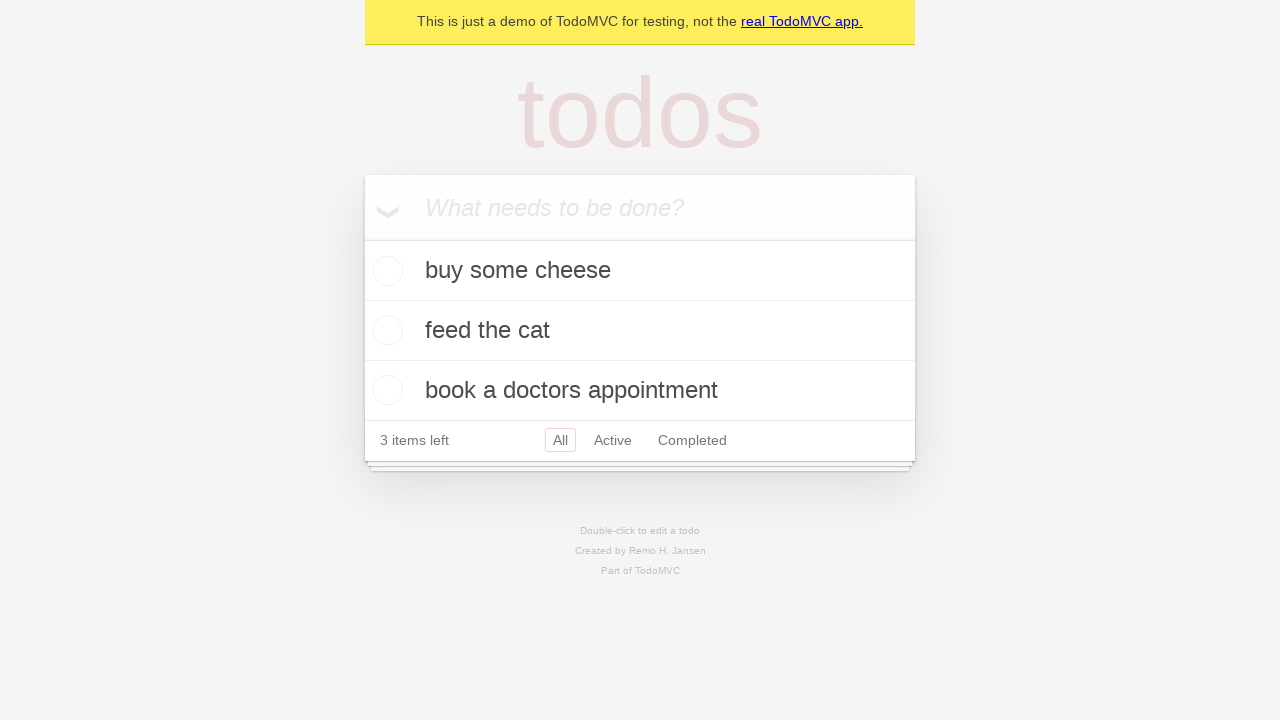

Waited for all 3 todos to be rendered in the list
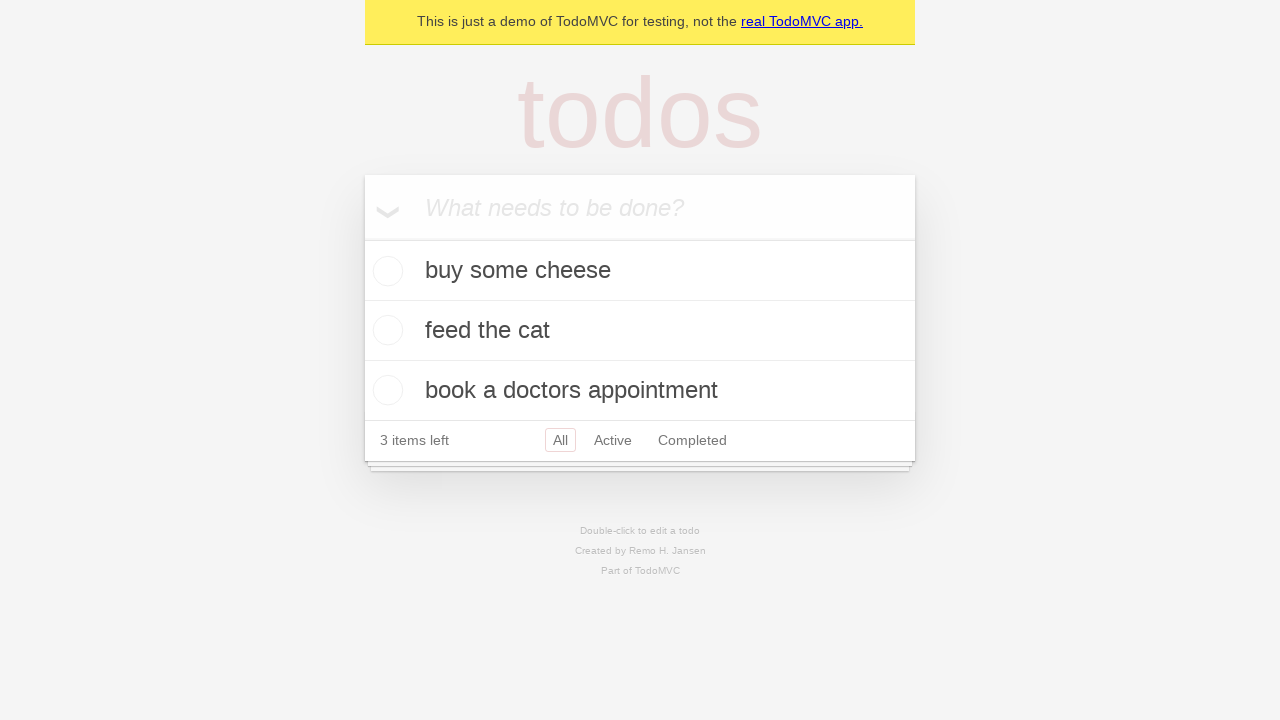

Double-clicked on second todo to enter edit mode at (640, 331) on .todo-list li >> nth=1
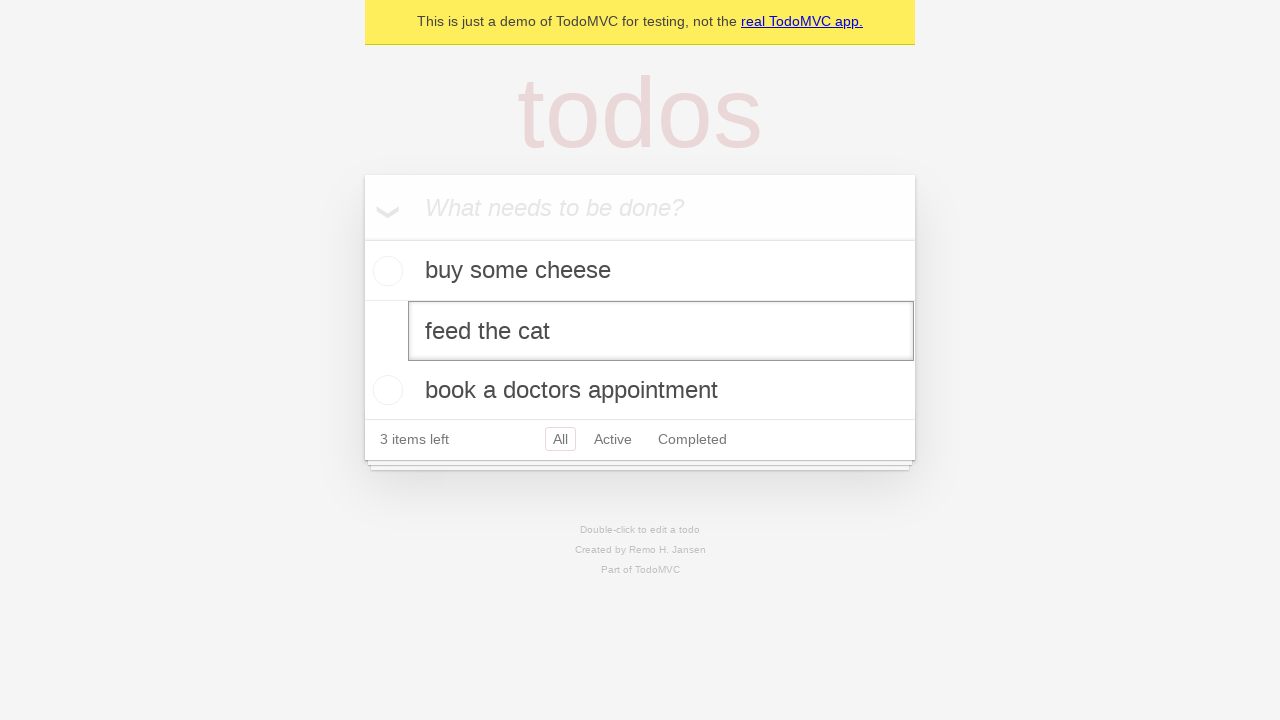

Waited for edit input to be focused, other controls should now be hidden
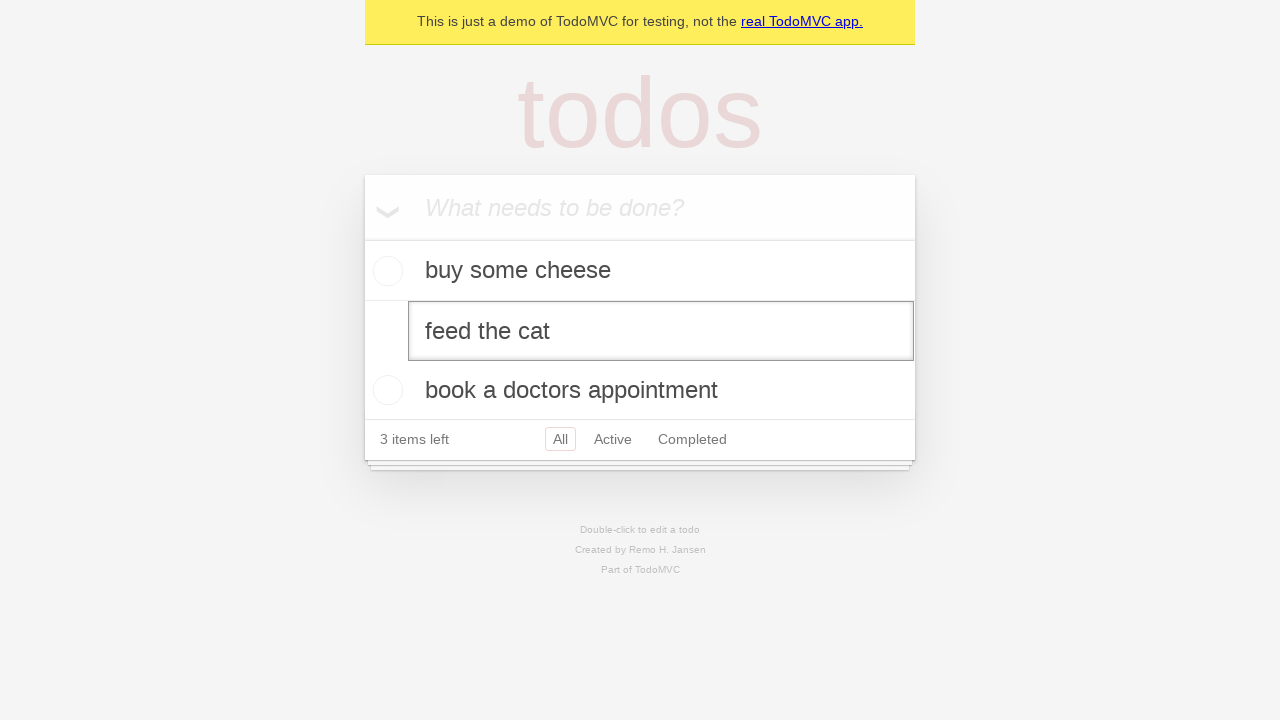

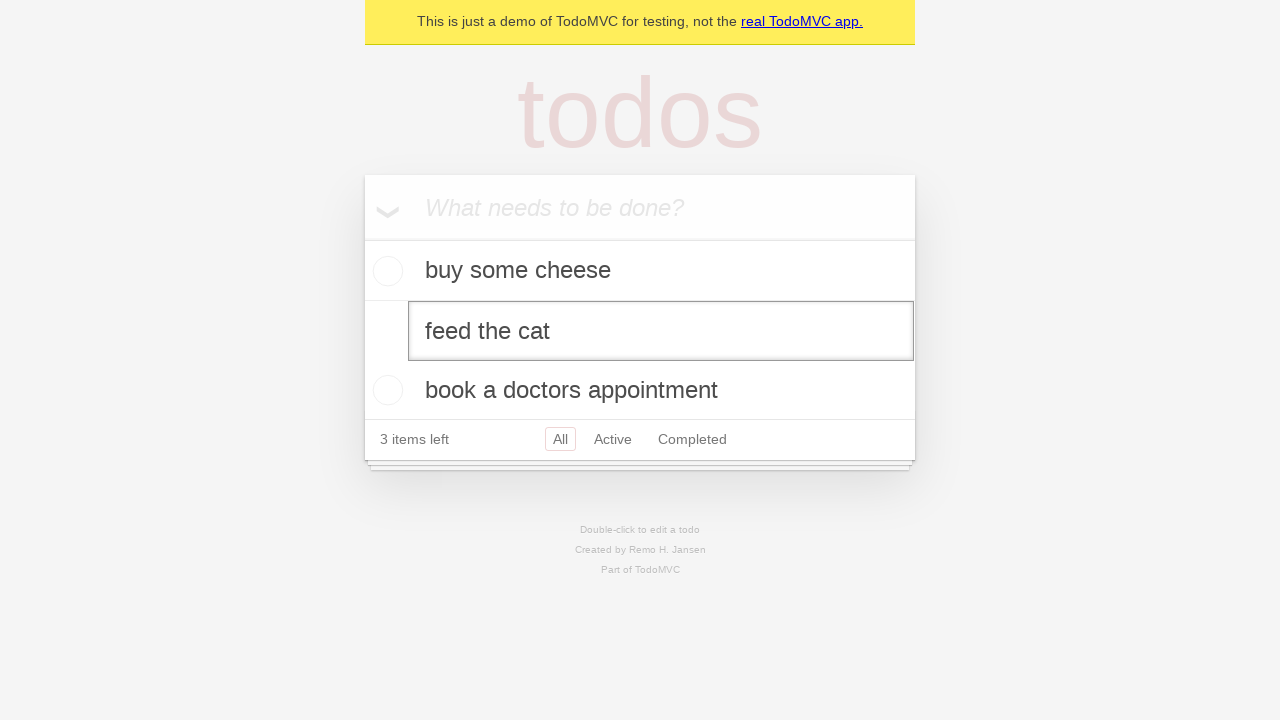